Tests W3Schools website by verifying page elements and performing a search for Java tutorial

Starting URL: https://www.w3schools.com/

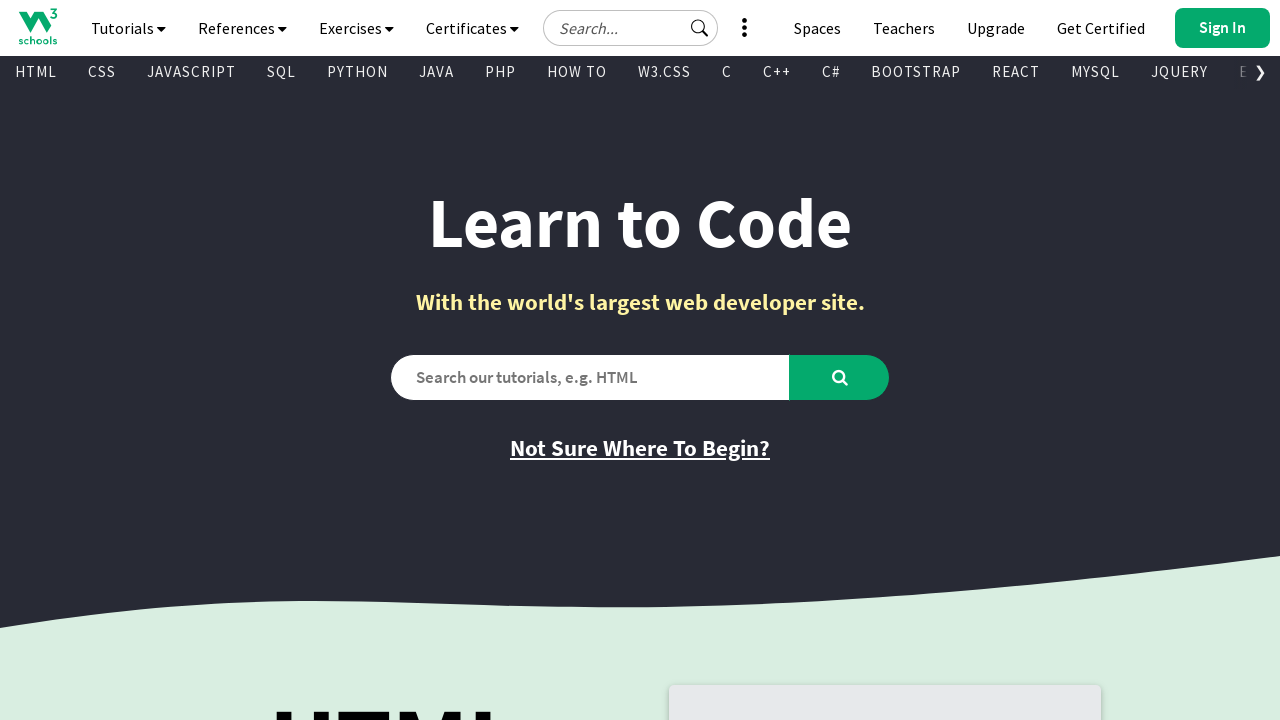

Verified page title is 'W3Schools Online Web Tutorials'
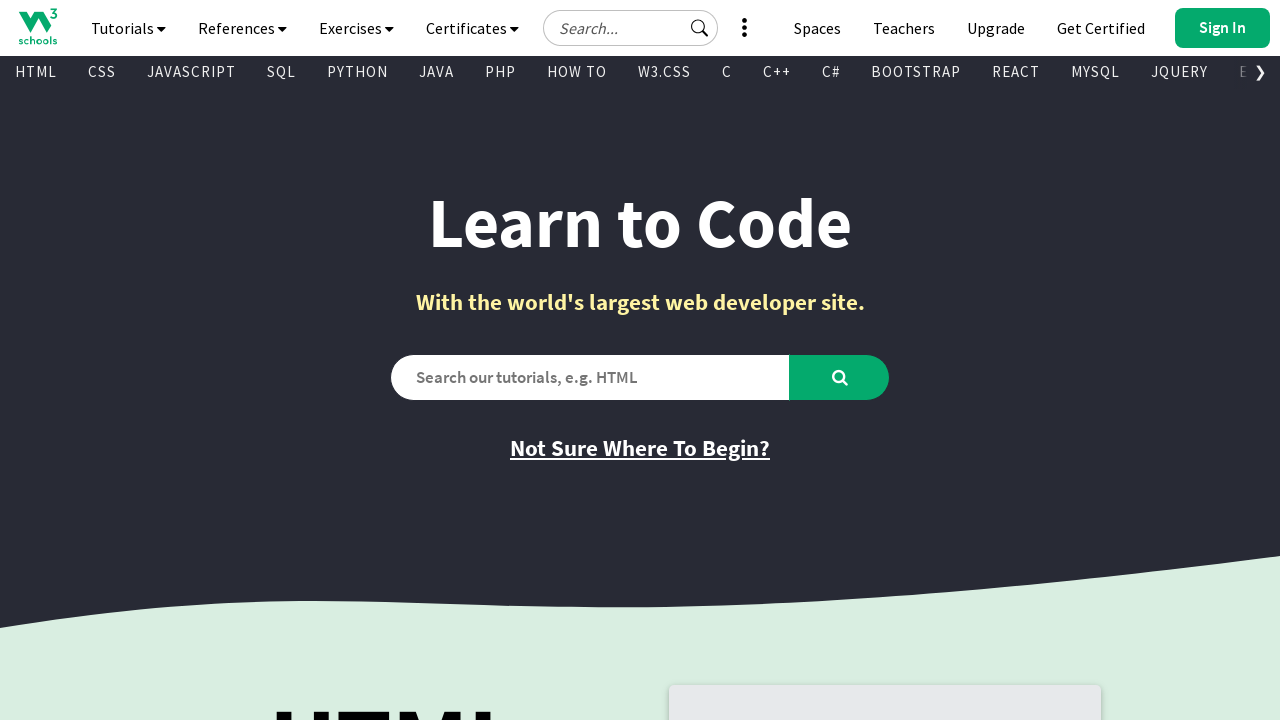

Waited for .learntocodeh1 heading to be present
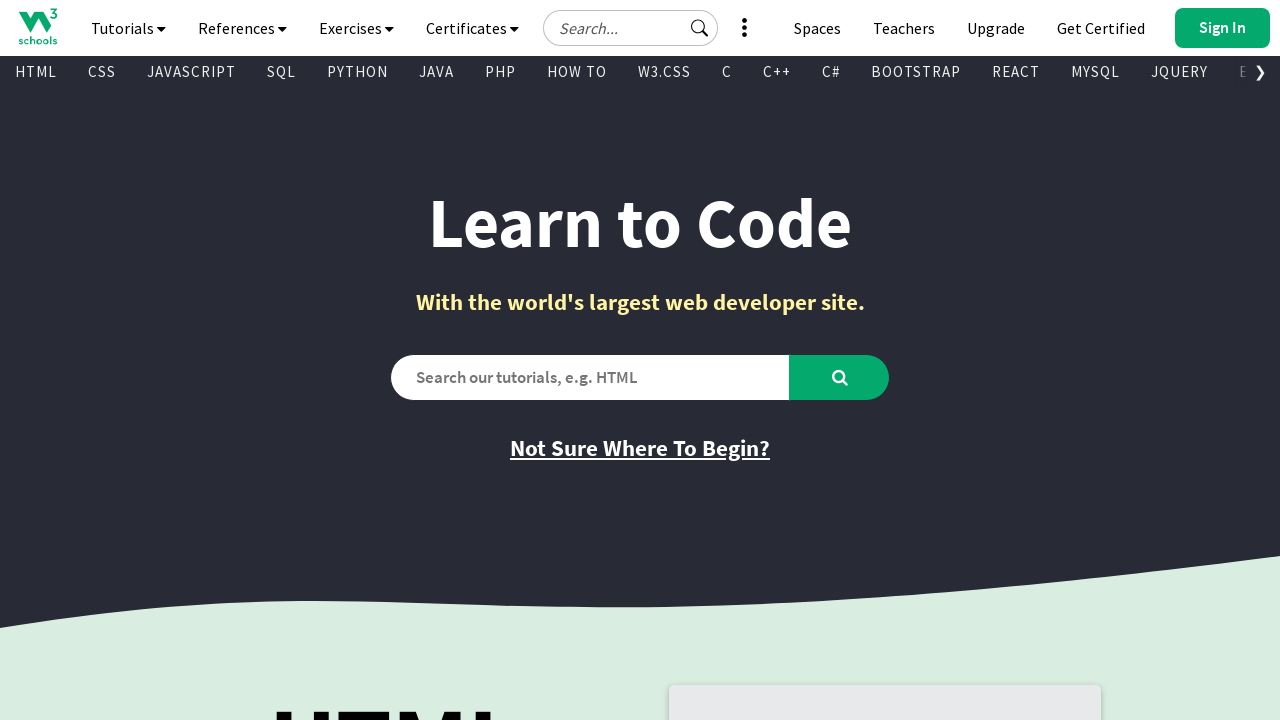

Waited for .learntocodeh3 heading to be present
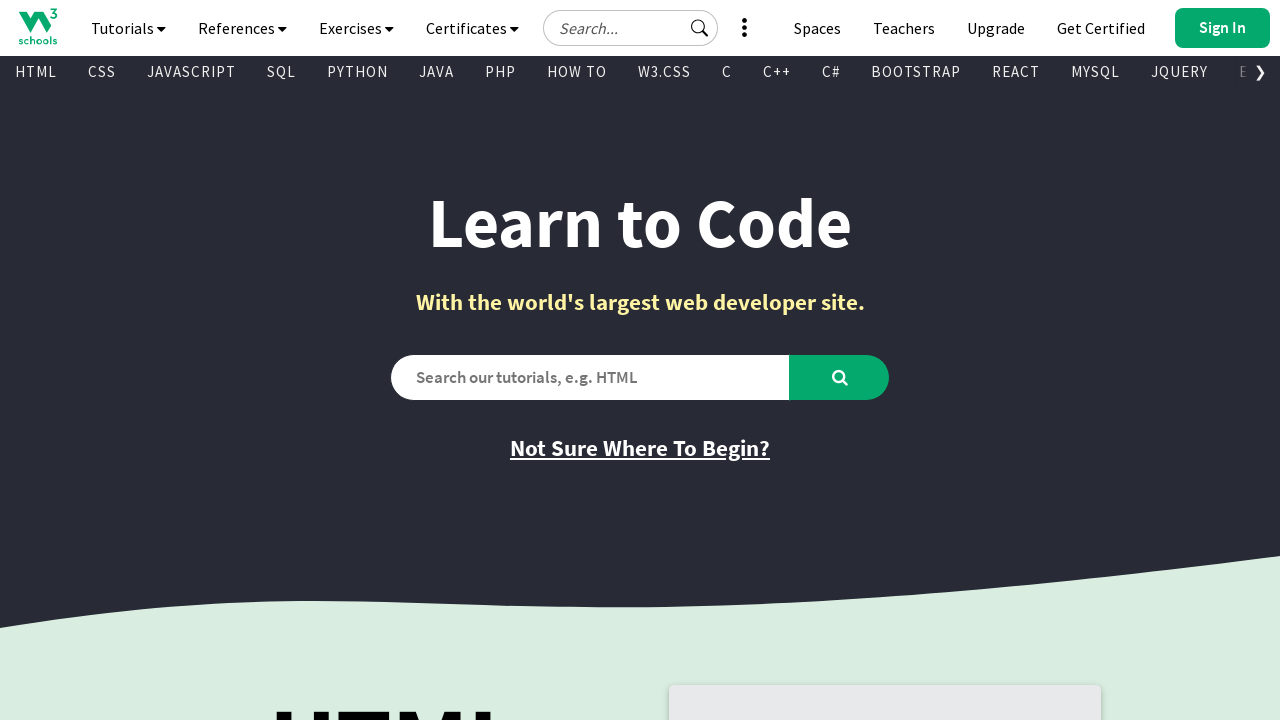

Waited for .learntocodeh4 heading to be present
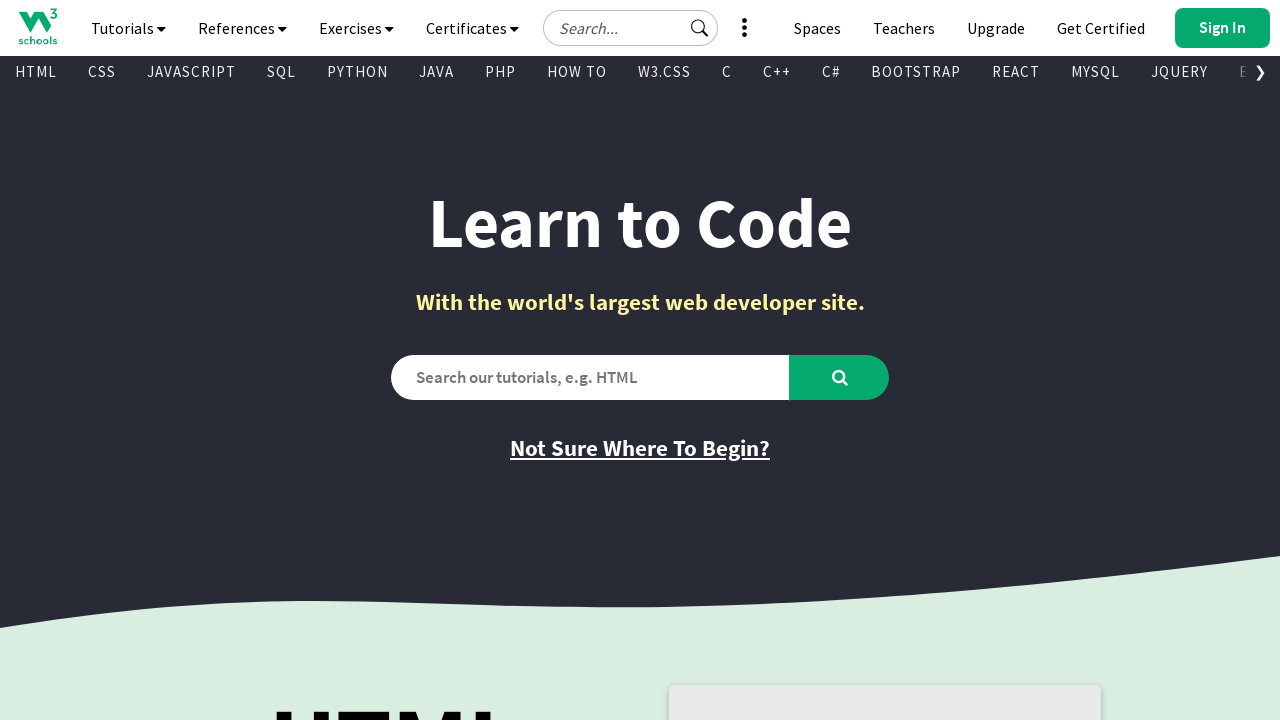

Filled search field with 'java tutorial' on #search2
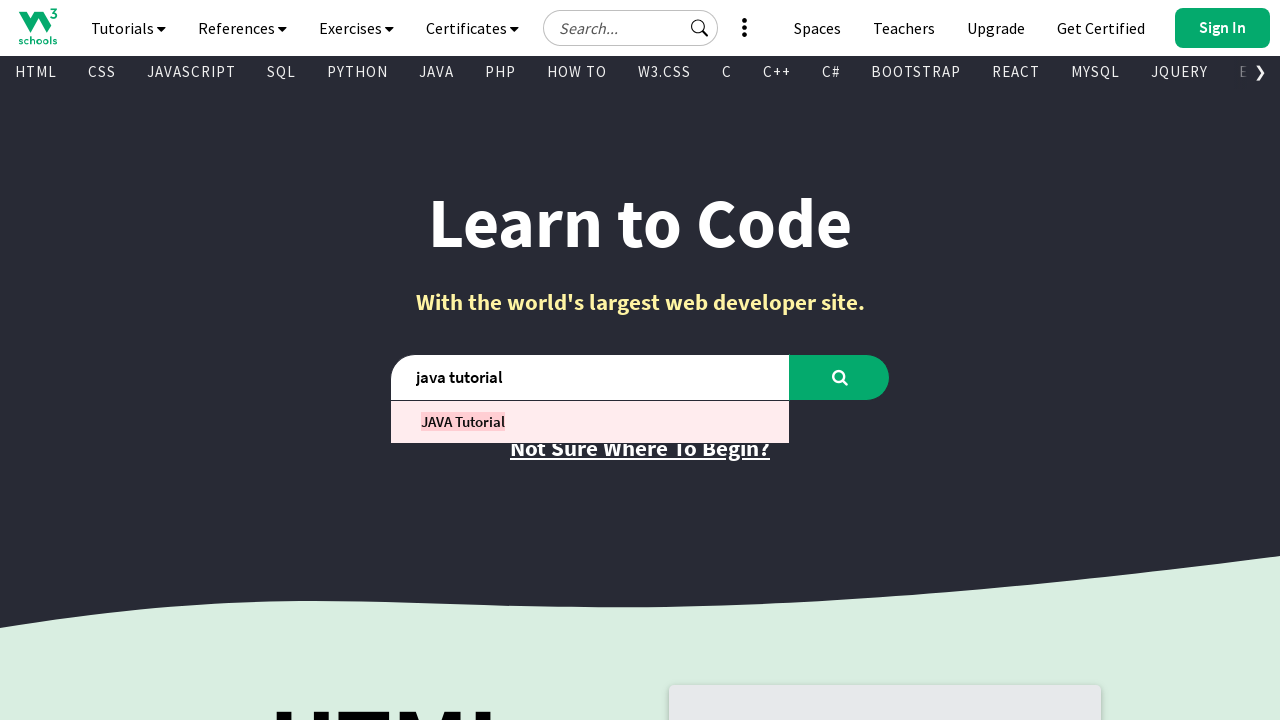

Clicked search button to search for Java tutorial at (840, 377) on #learntocode_searchbtn
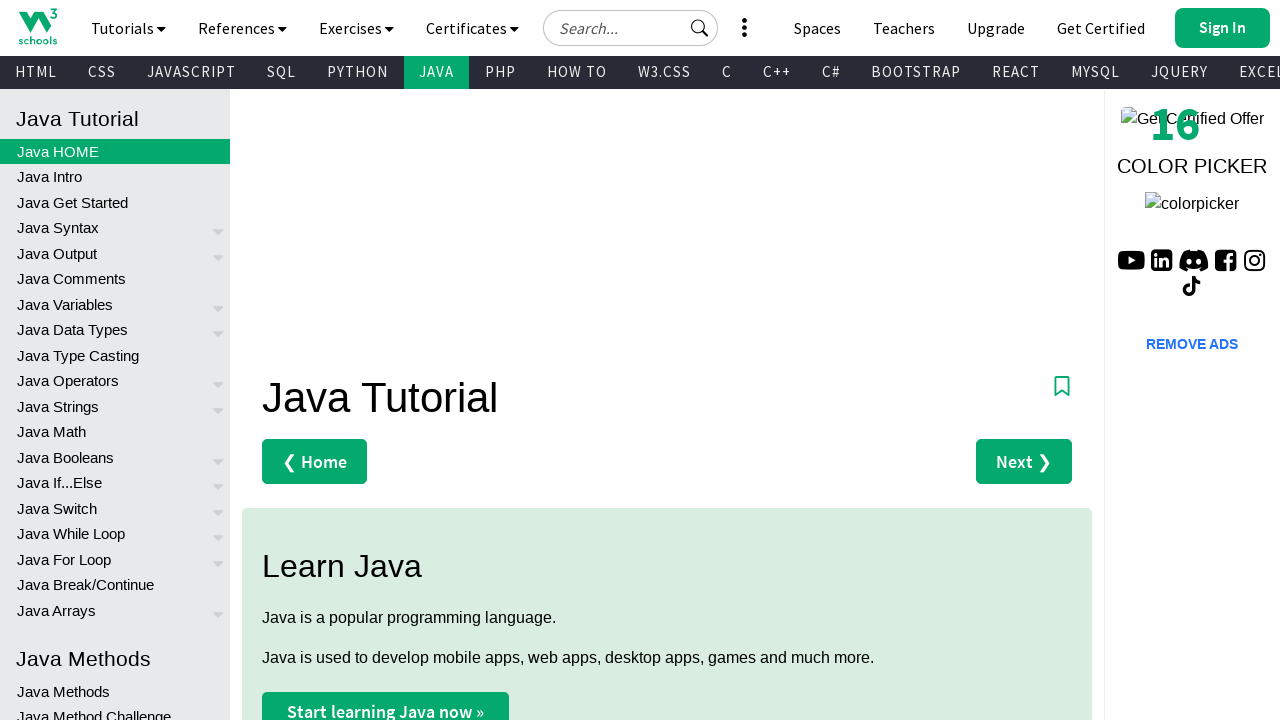

Waited for page load state to complete
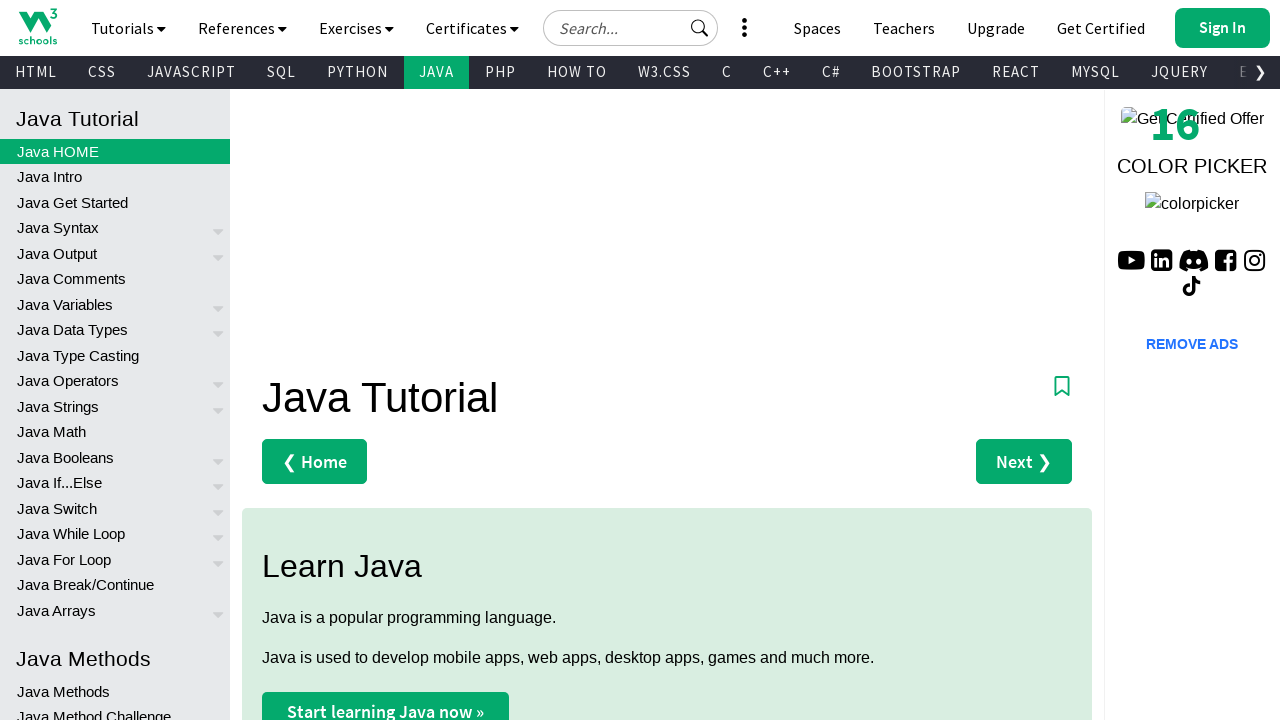

Verified page title changed to 'Java Tutorial'
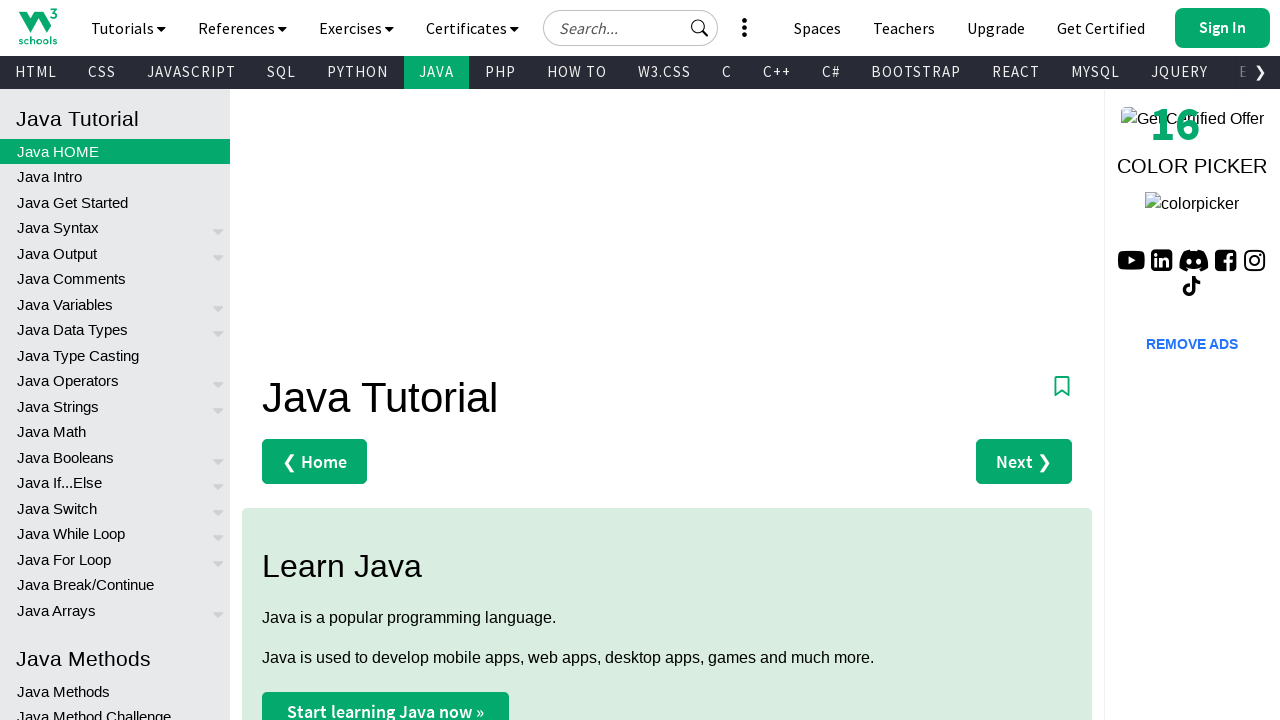

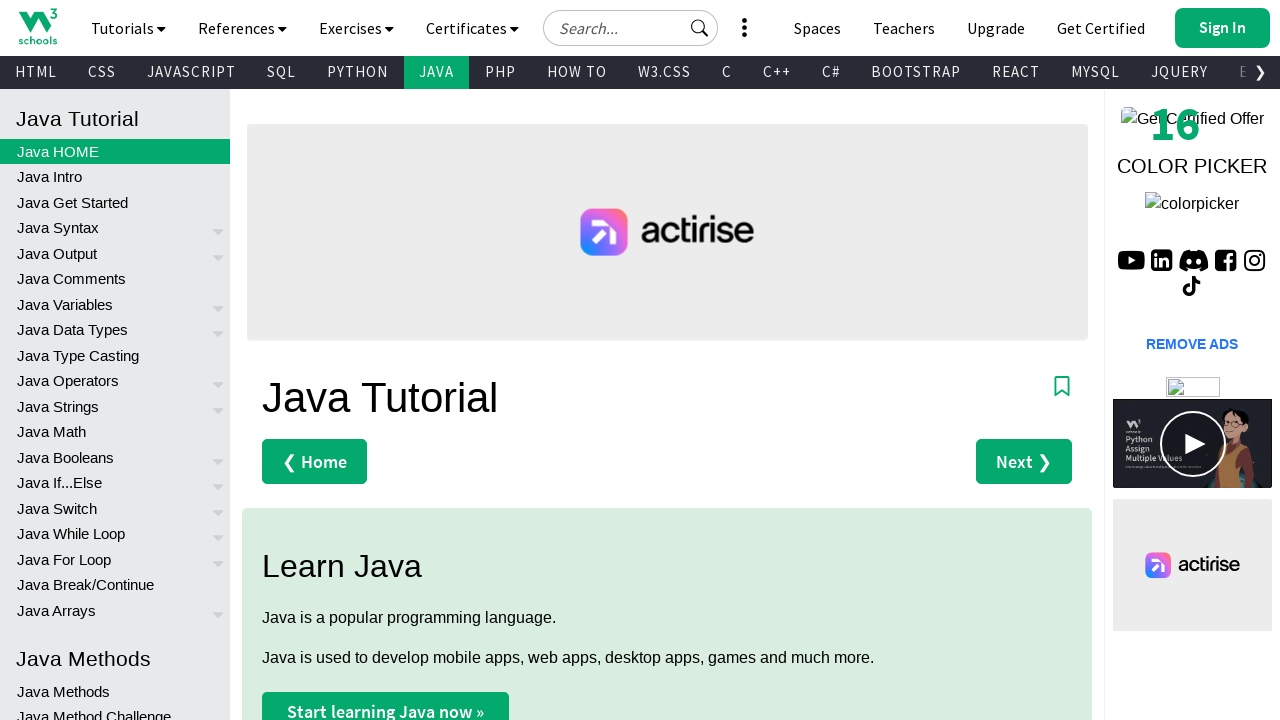